Tests JavaScript confirmation alert by clicking a button to trigger the confirm dialog and accepting it

Starting URL: https://v1.training-support.net/selenium/javascript-alerts

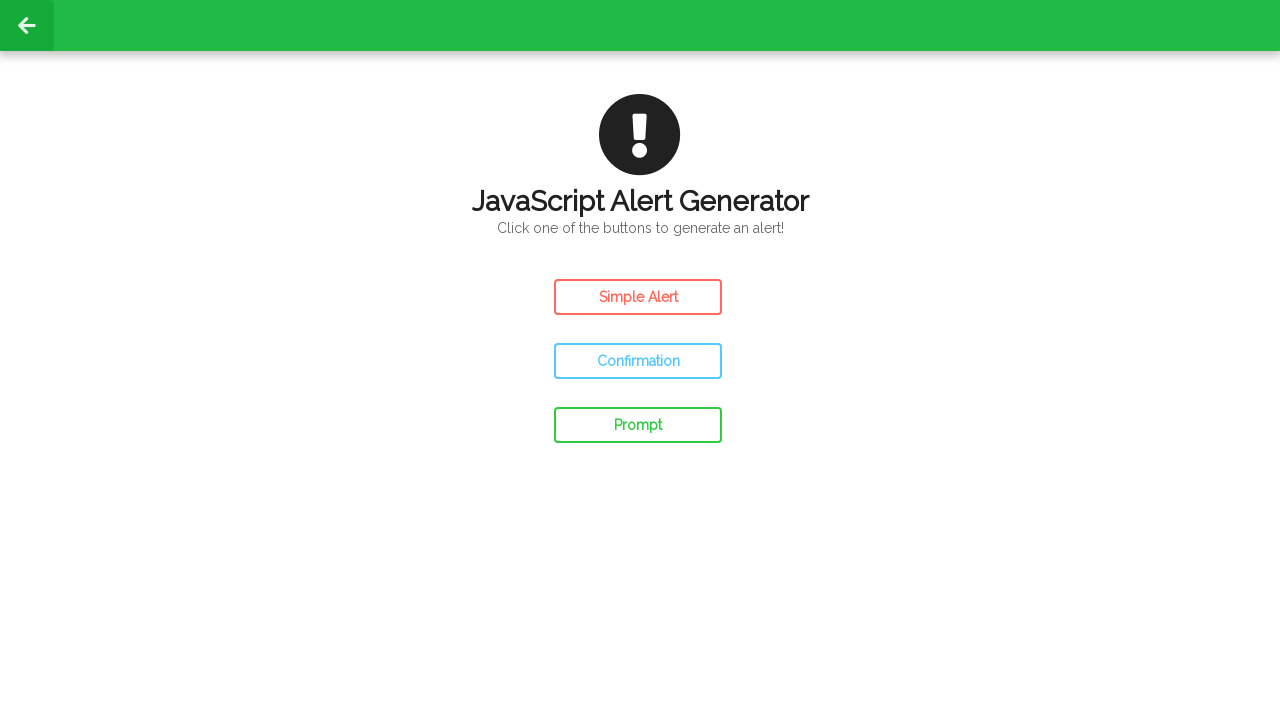

Set up dialog handler to accept confirmation alerts
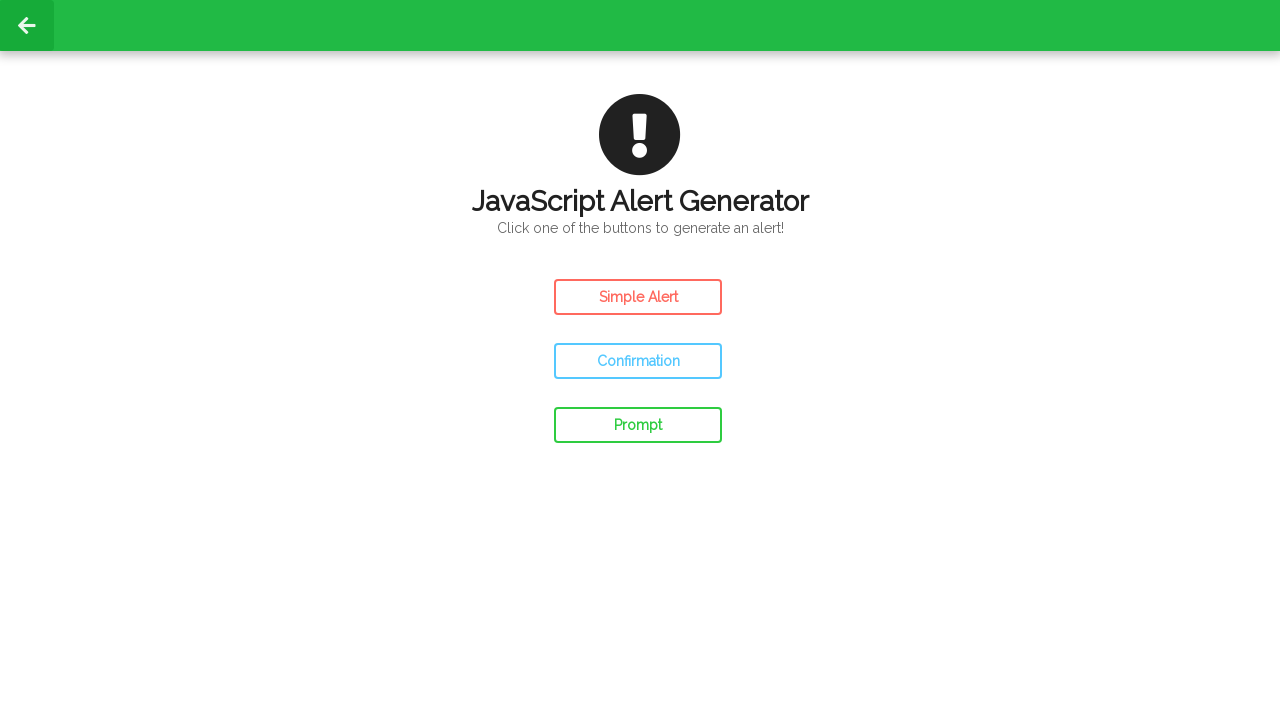

Clicked the confirm alert button at (638, 361) on #confirm
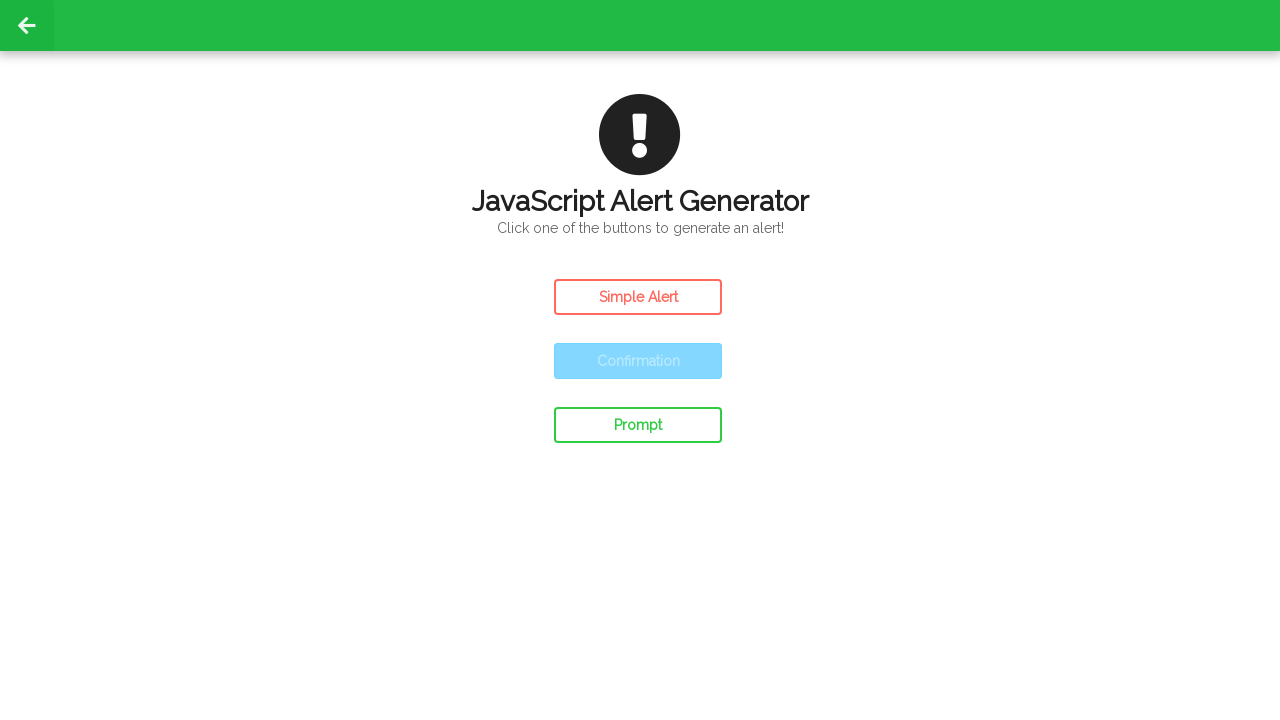

Waited for UI updates after alert dismissal
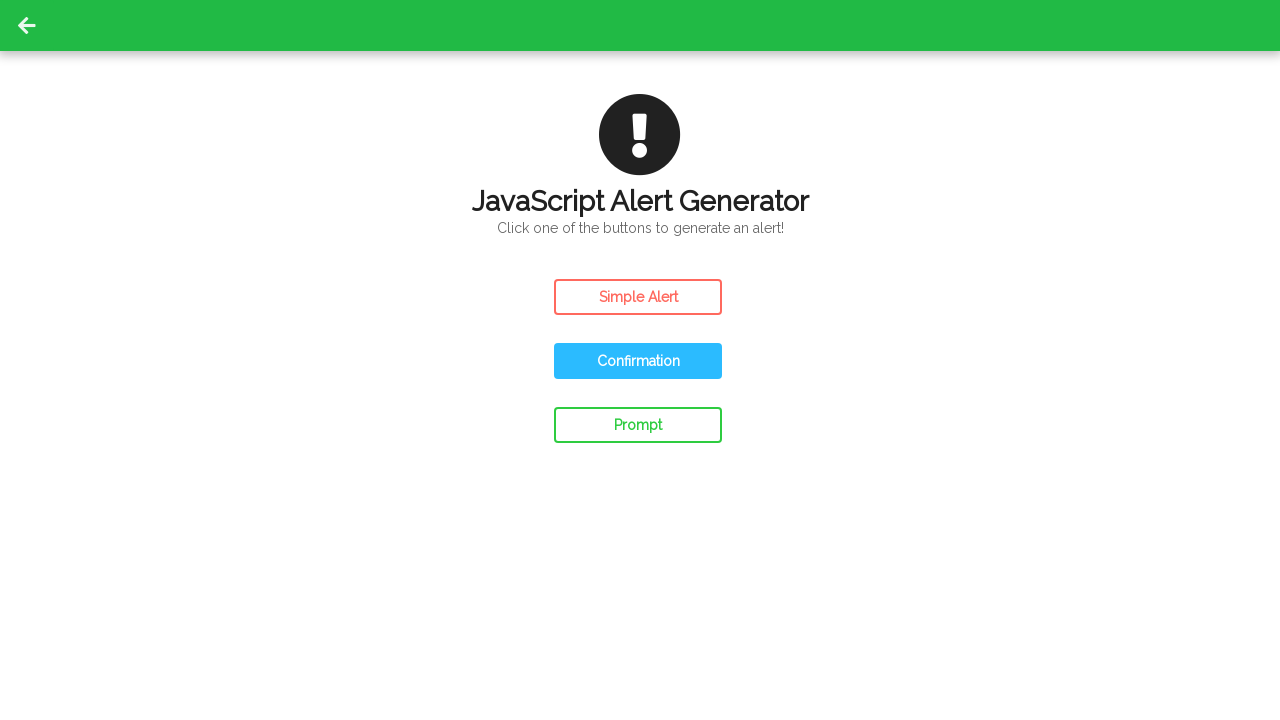

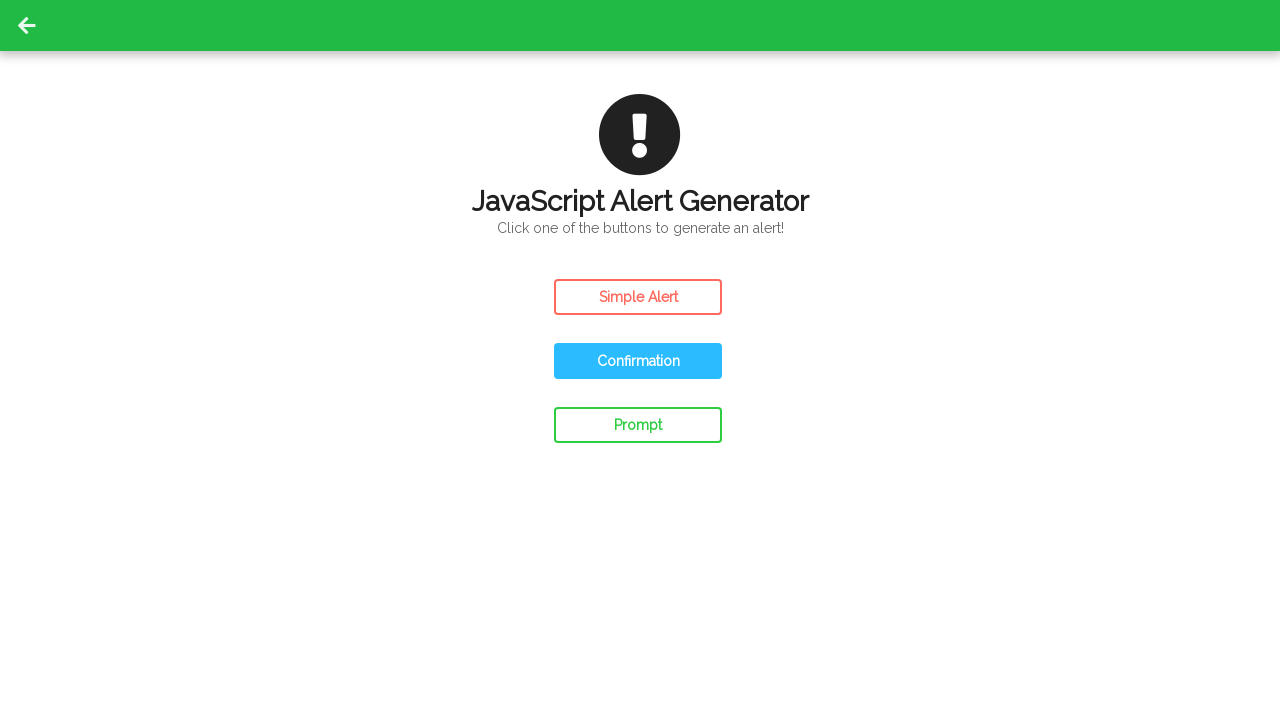